Navigates to YouTube homepage and verifies the page loads successfully

Starting URL: https://www.youtube.com/

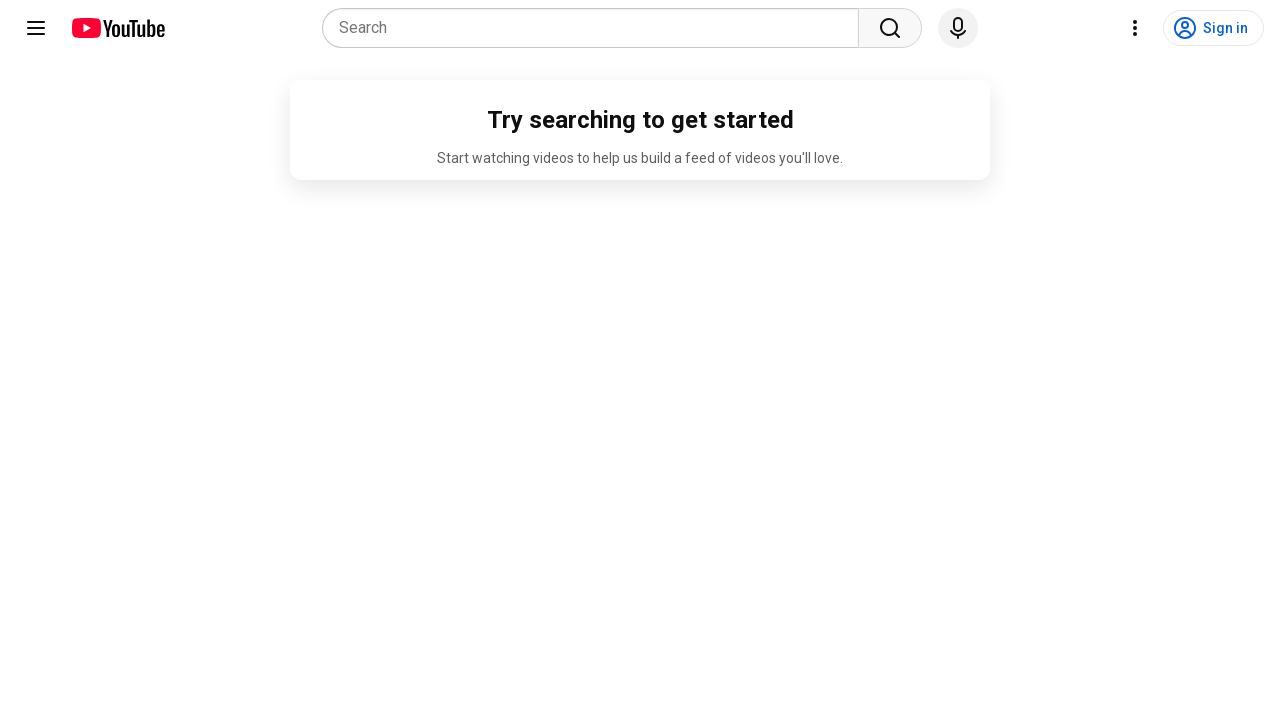

Navigated to YouTube homepage
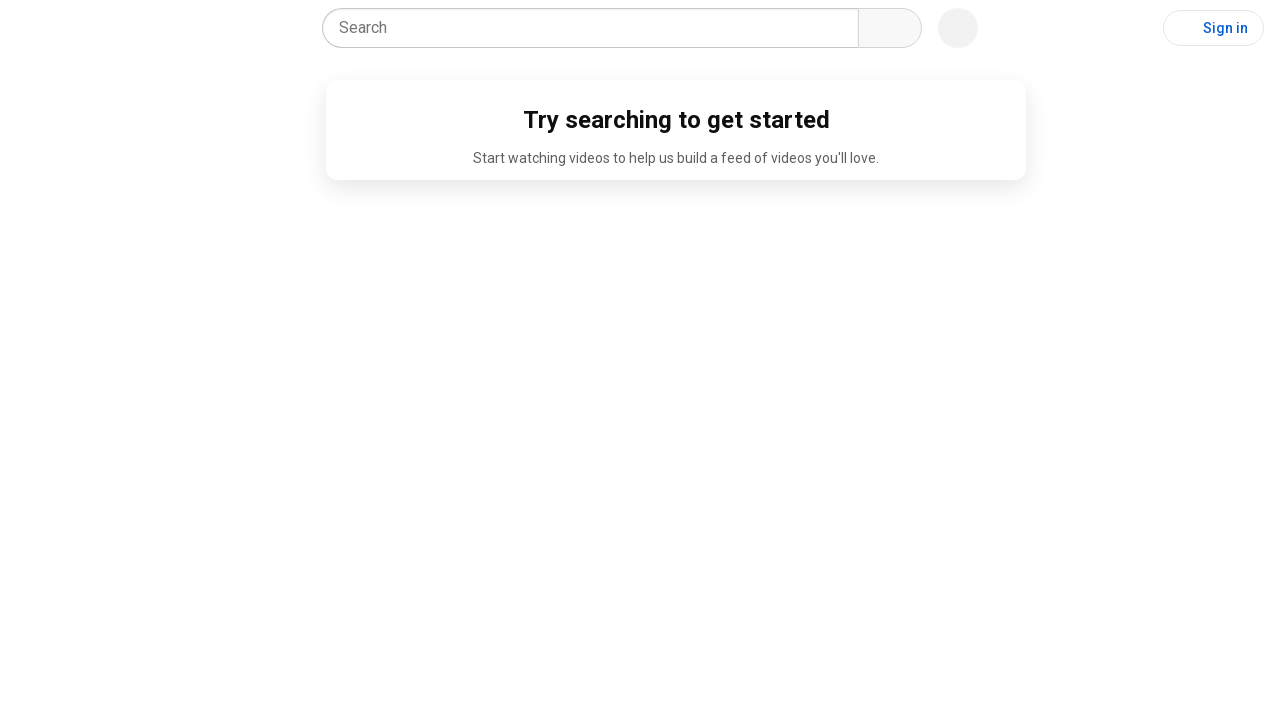

YouTube page DOM content loaded
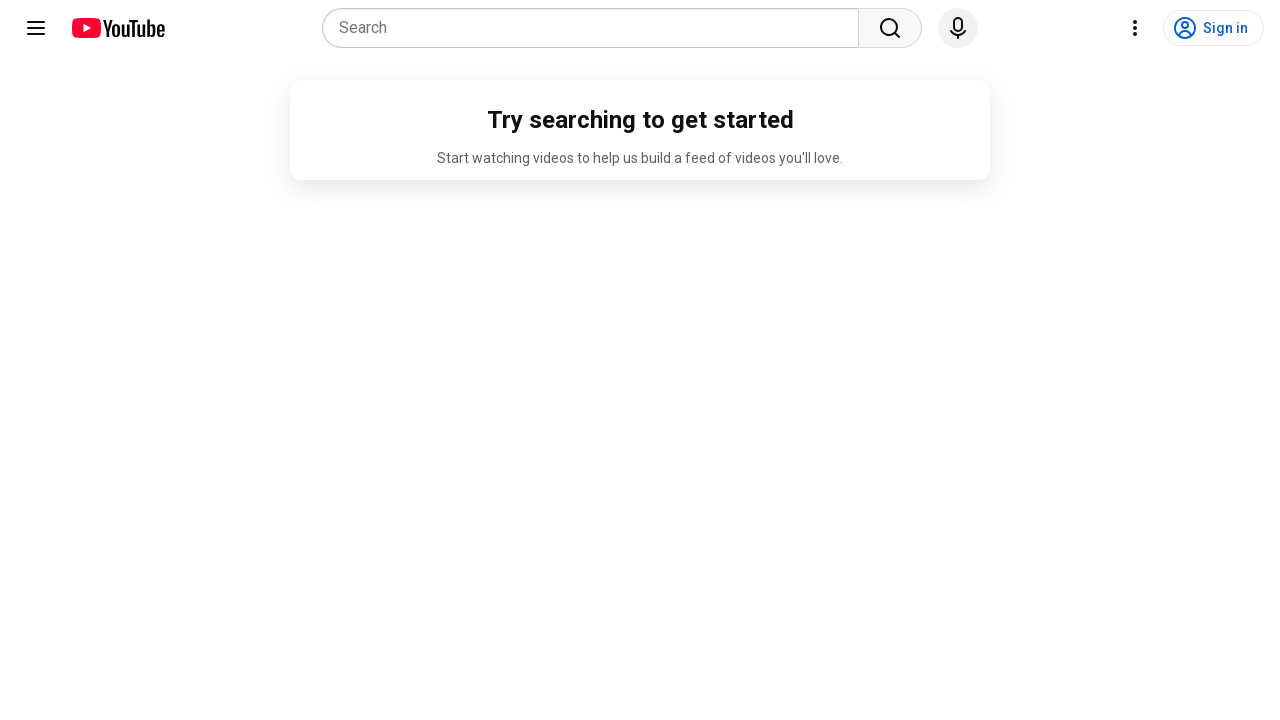

YouTube page verified - common element selector found
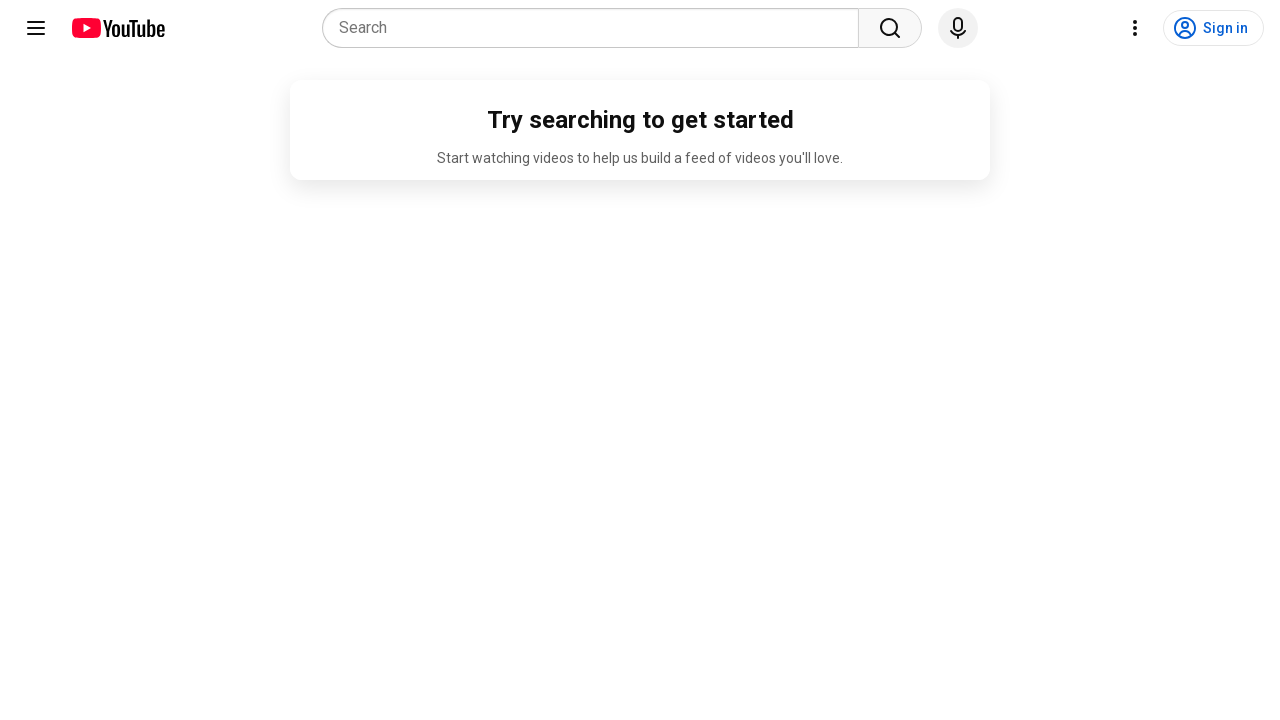

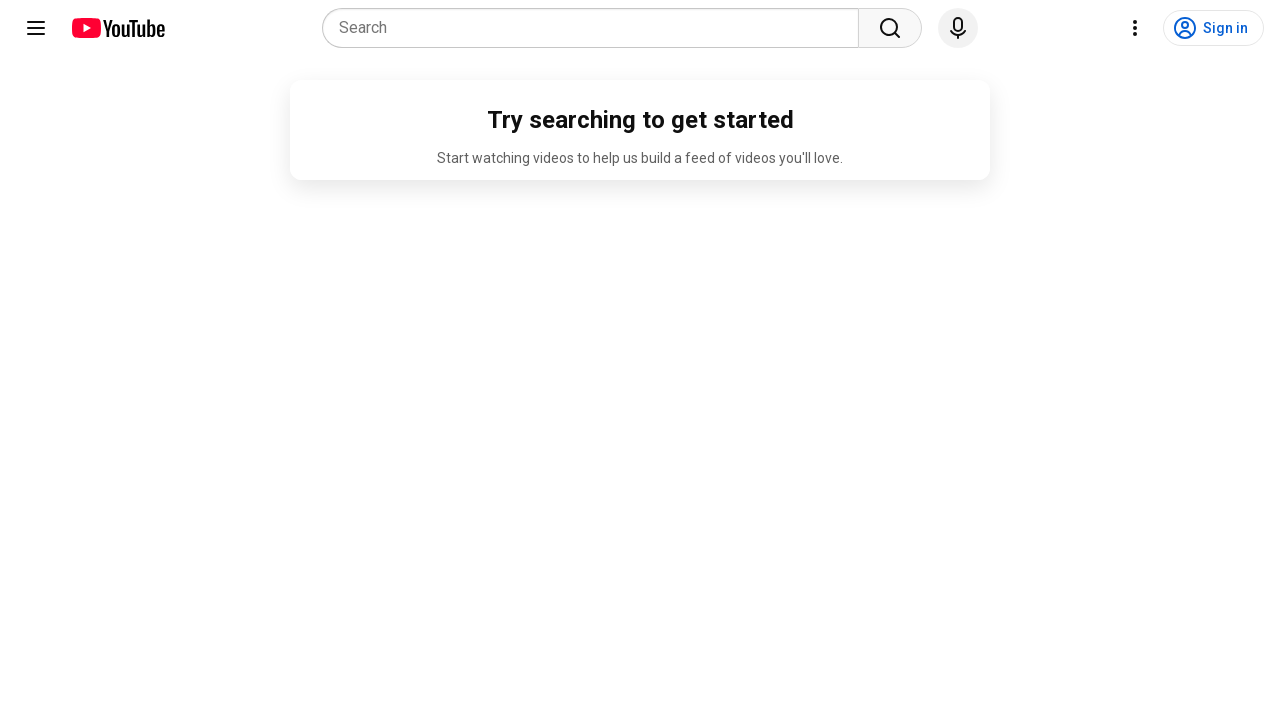